Clicks button 2 in the numbered button group

Starting URL: https://formy-project.herokuapp.com/buttons

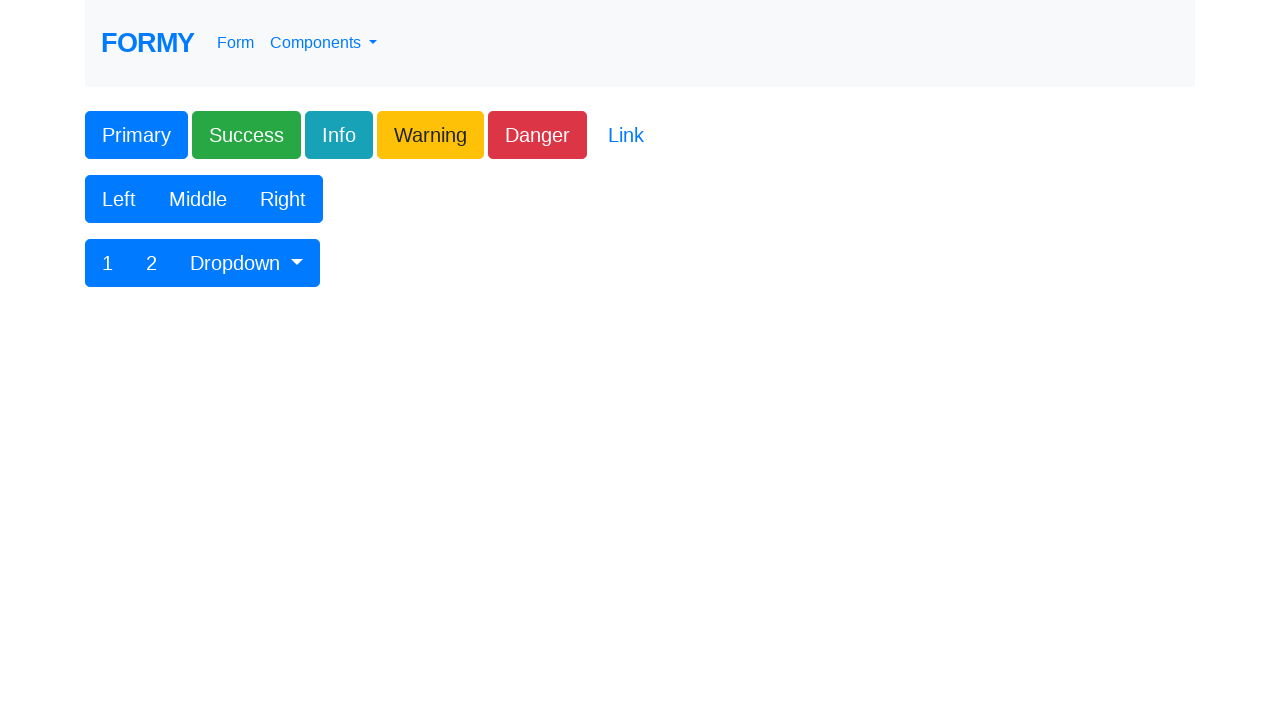

Clicked button 2 in the numbered button group at (152, 263) on xpath=//button[contains(text(),'2')]
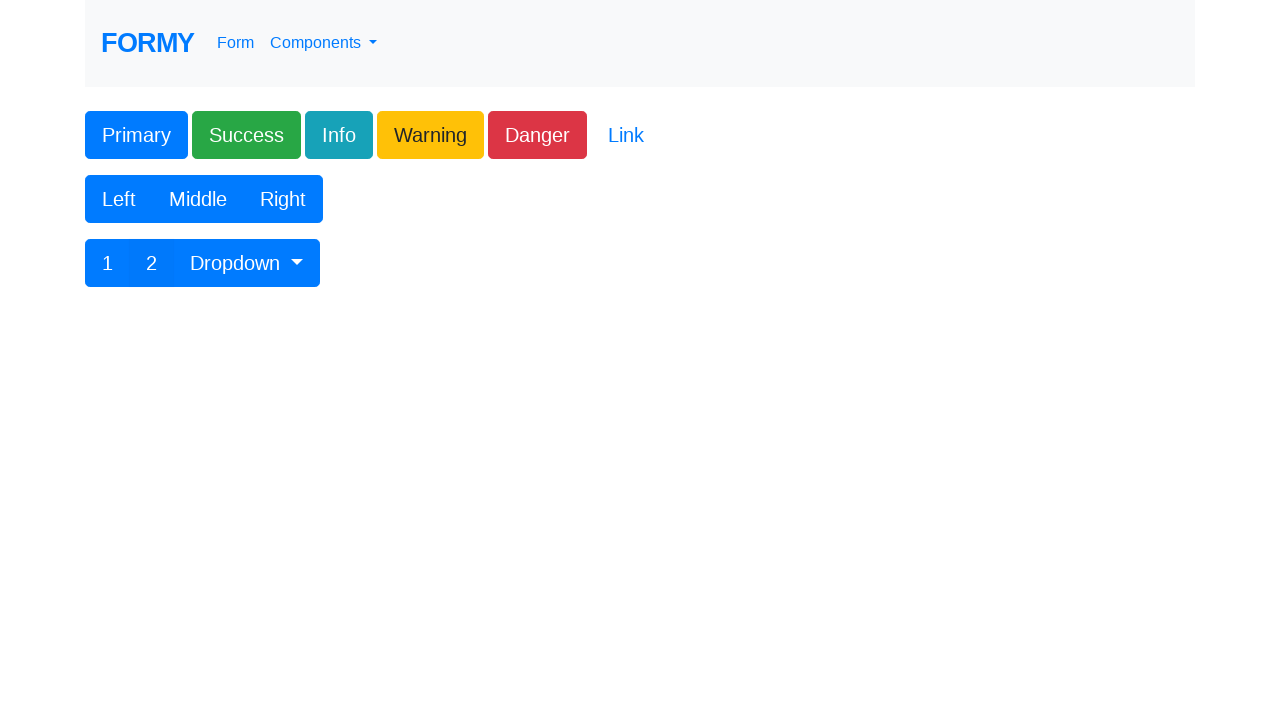

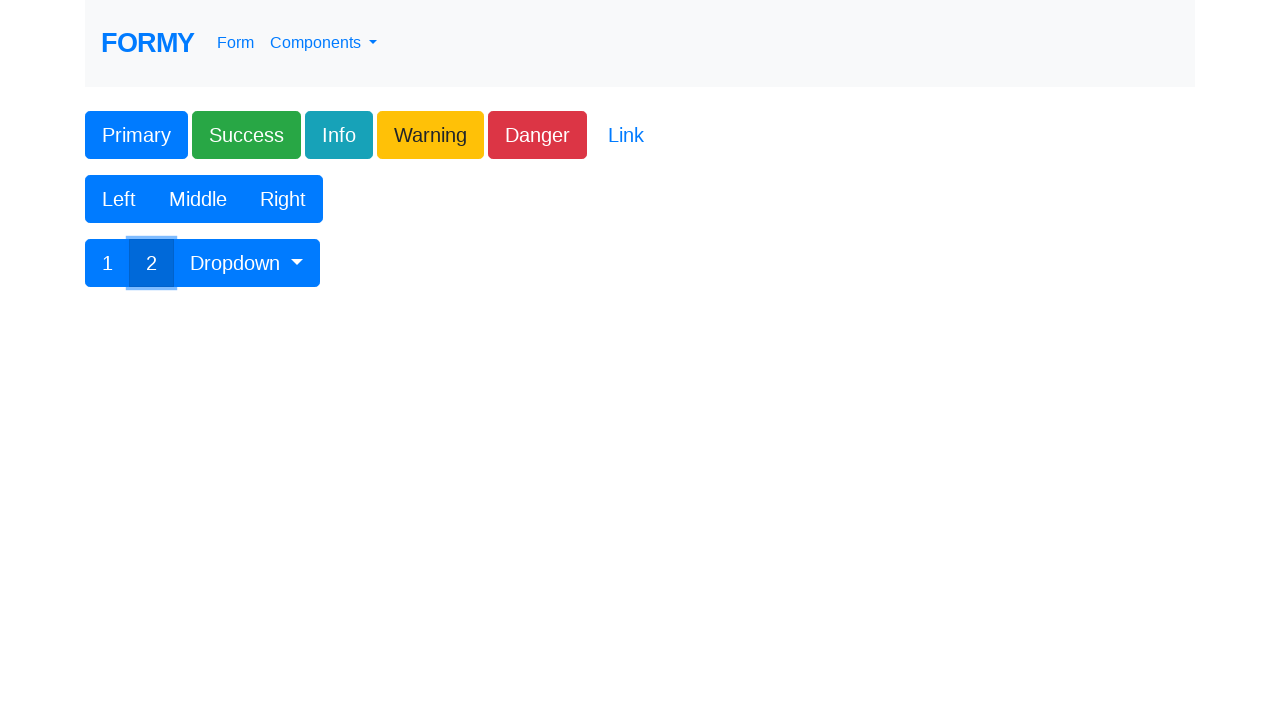